Tests that the toggle-all checkbox updates its state when individual items are completed or cleared

Starting URL: https://demo.playwright.dev/todomvc

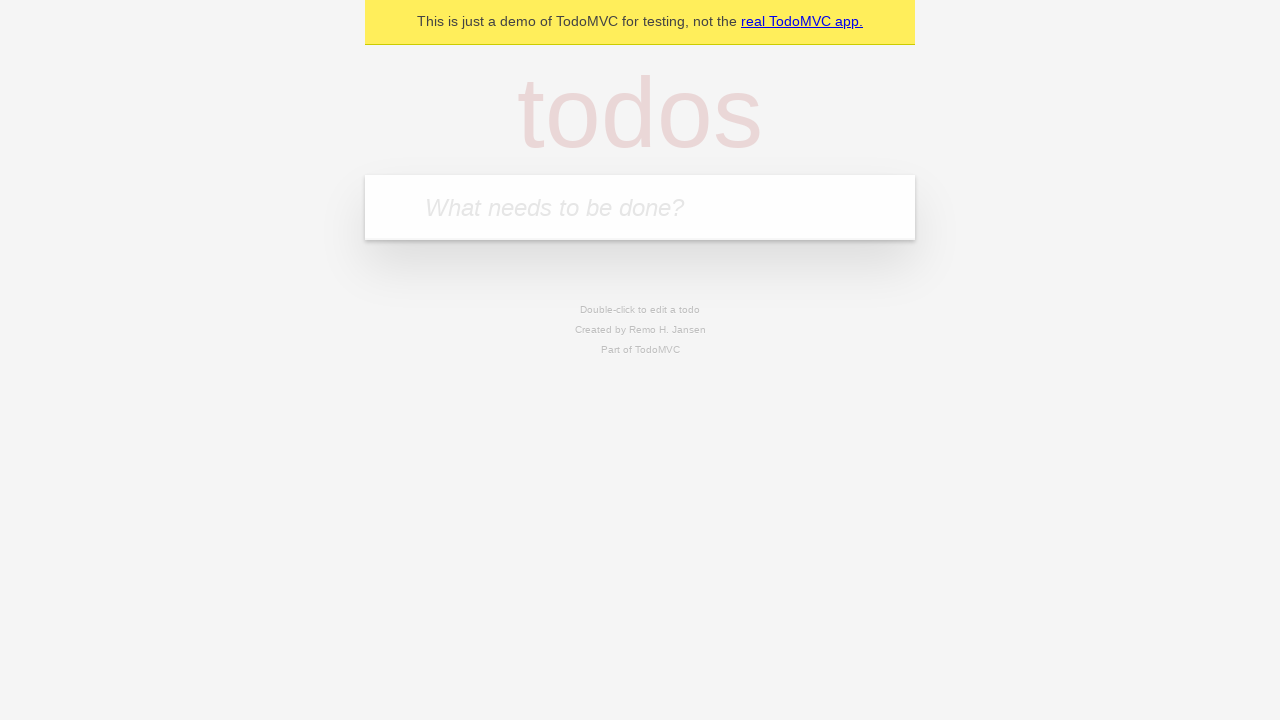

Filled todo input with 'buy some cheese' on internal:attr=[placeholder="What needs to be done?"i]
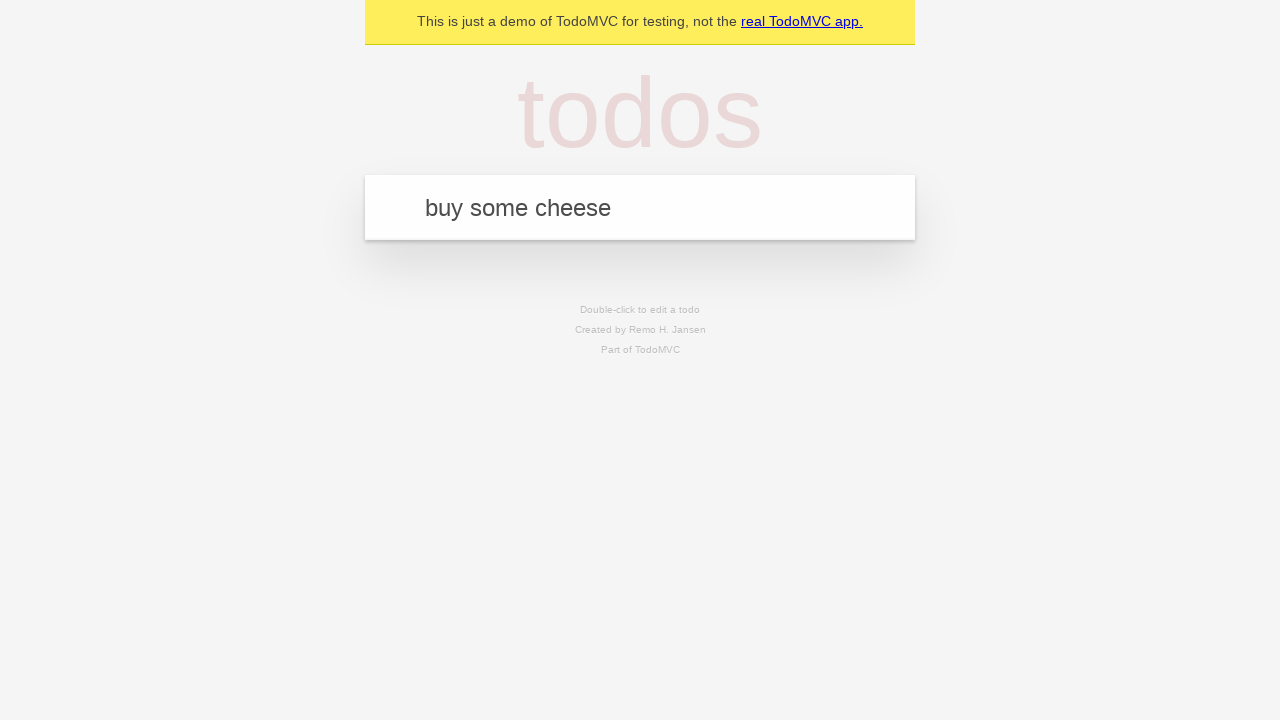

Pressed Enter to add first todo on internal:attr=[placeholder="What needs to be done?"i]
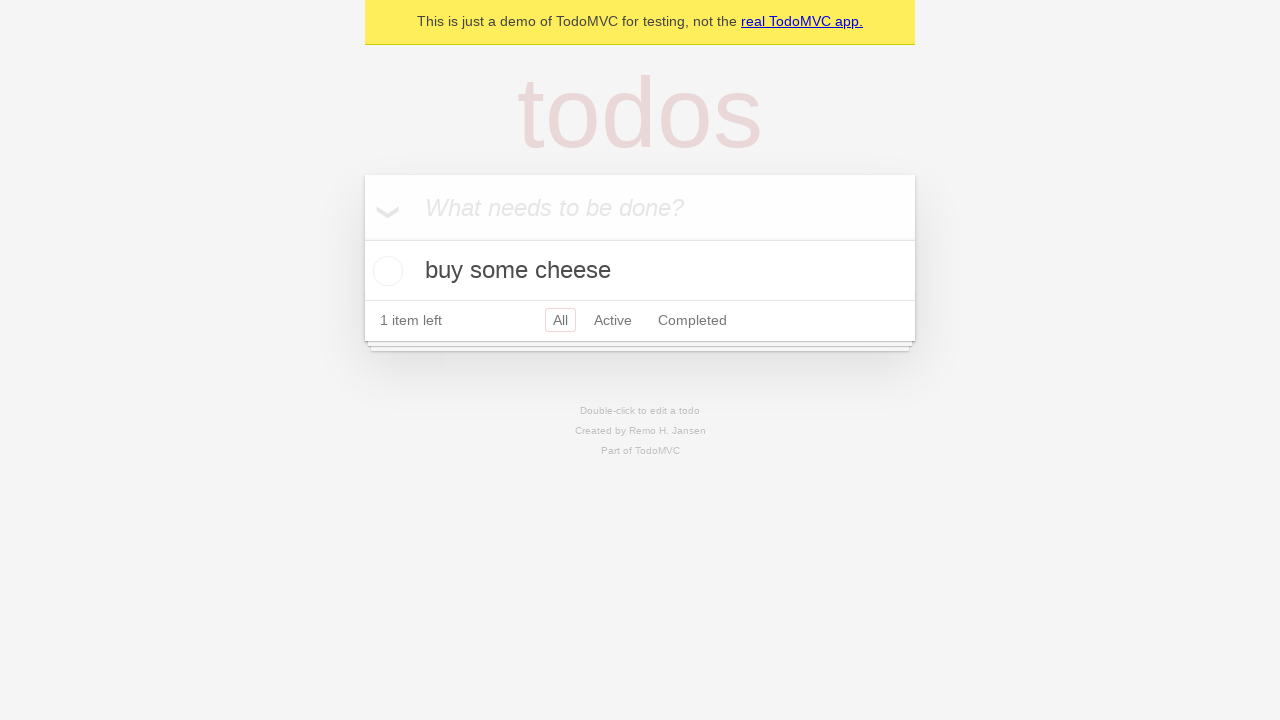

Filled todo input with 'feed the cat' on internal:attr=[placeholder="What needs to be done?"i]
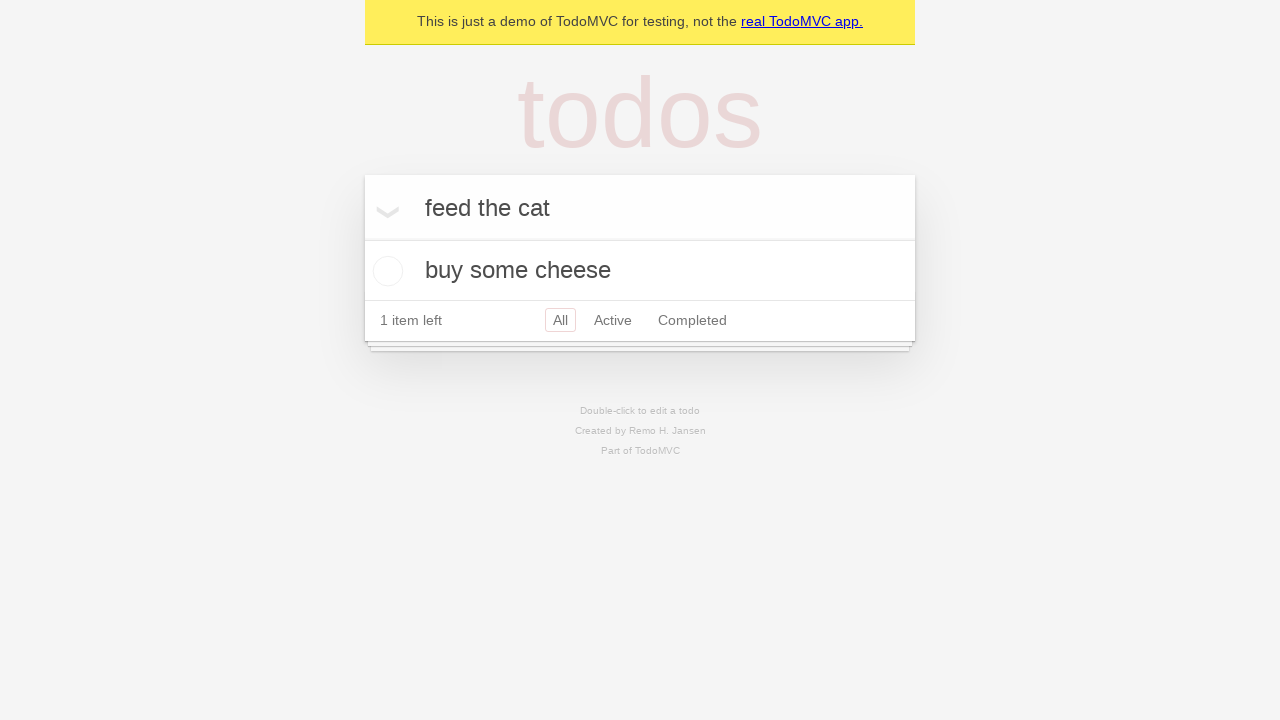

Pressed Enter to add second todo on internal:attr=[placeholder="What needs to be done?"i]
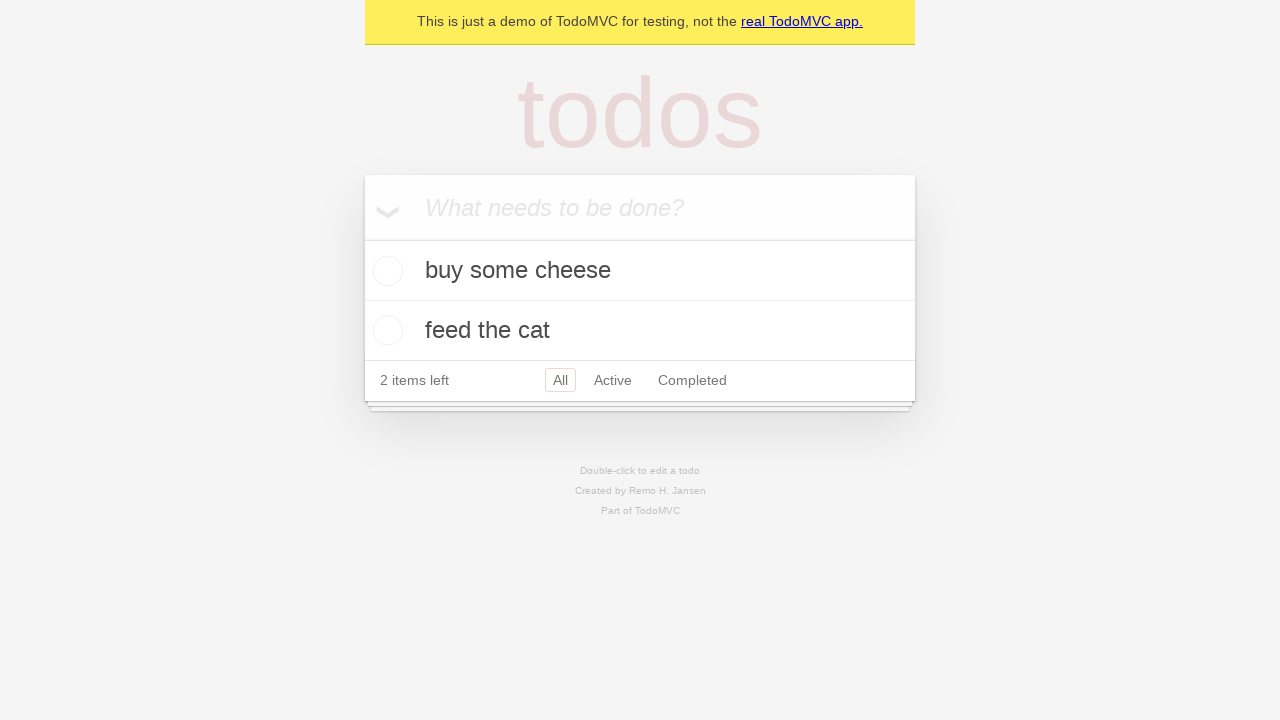

Filled todo input with 'book a doctors appointment' on internal:attr=[placeholder="What needs to be done?"i]
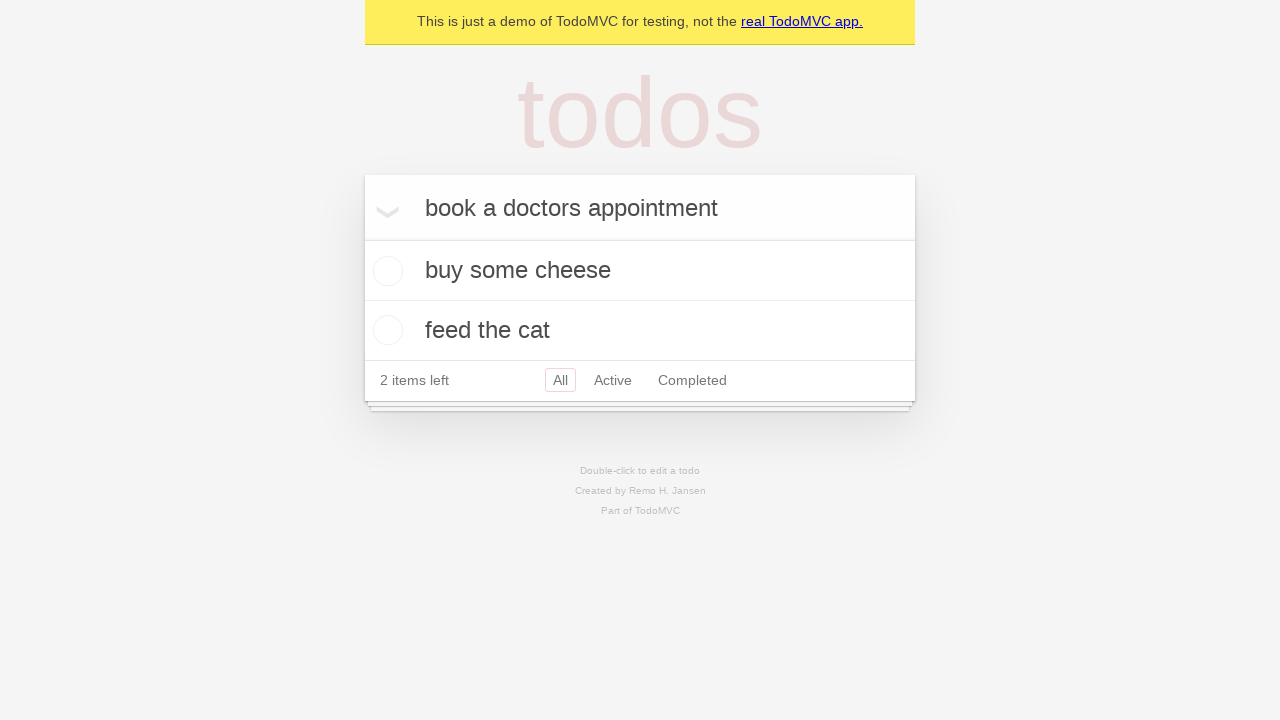

Pressed Enter to add third todo on internal:attr=[placeholder="What needs to be done?"i]
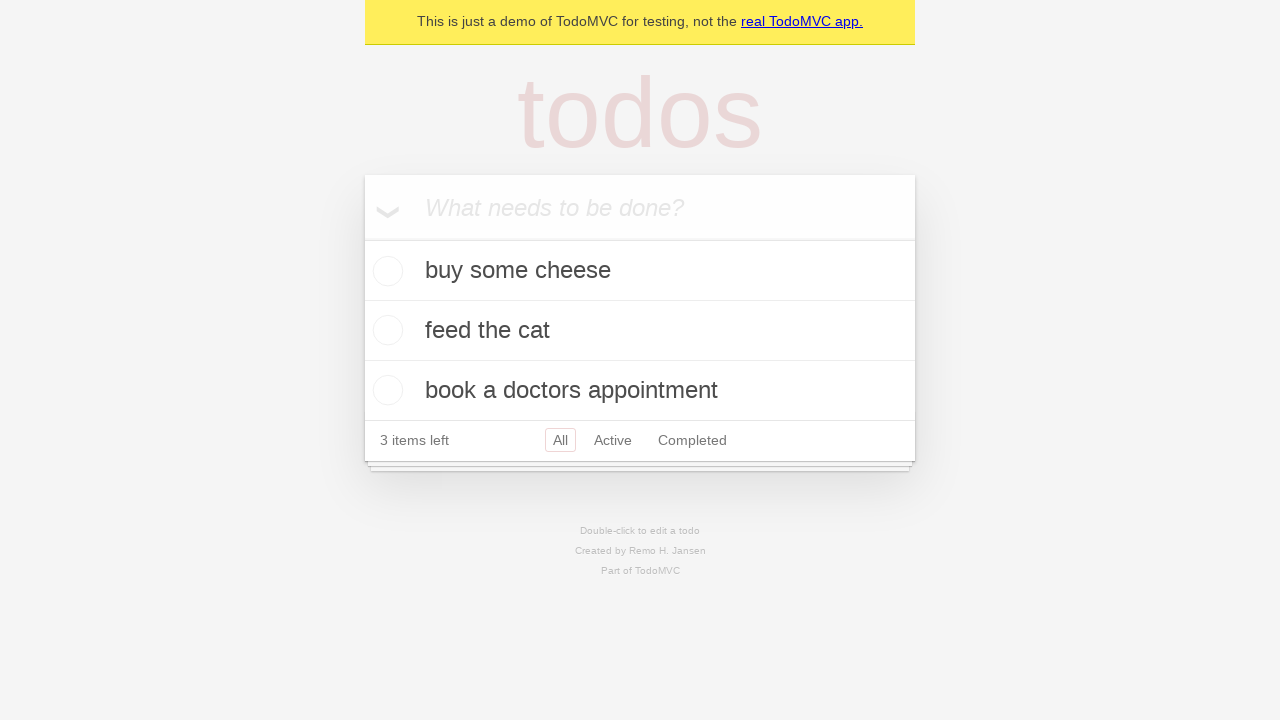

Checked toggle-all checkbox to mark all todos as complete at (362, 238) on internal:label="Mark all as complete"i
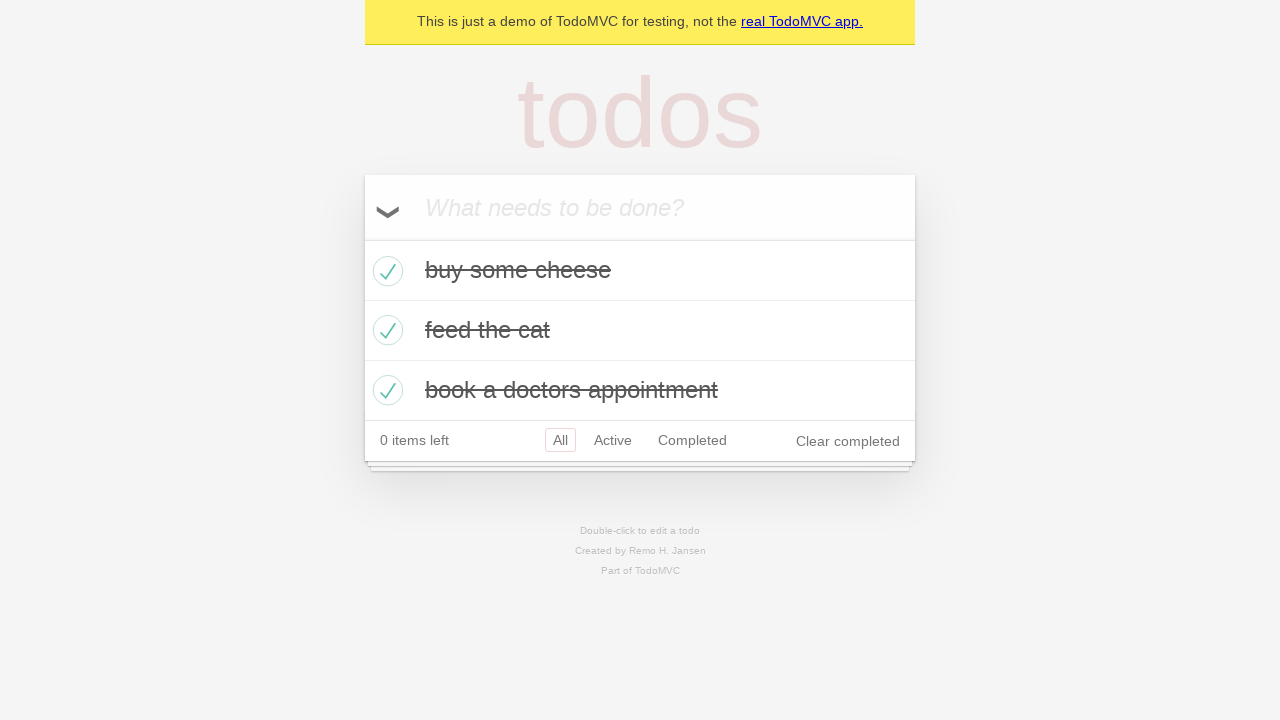

Unchecked the first todo item at (385, 271) on internal:testid=[data-testid="todo-item"s] >> nth=0 >> internal:role=checkbox
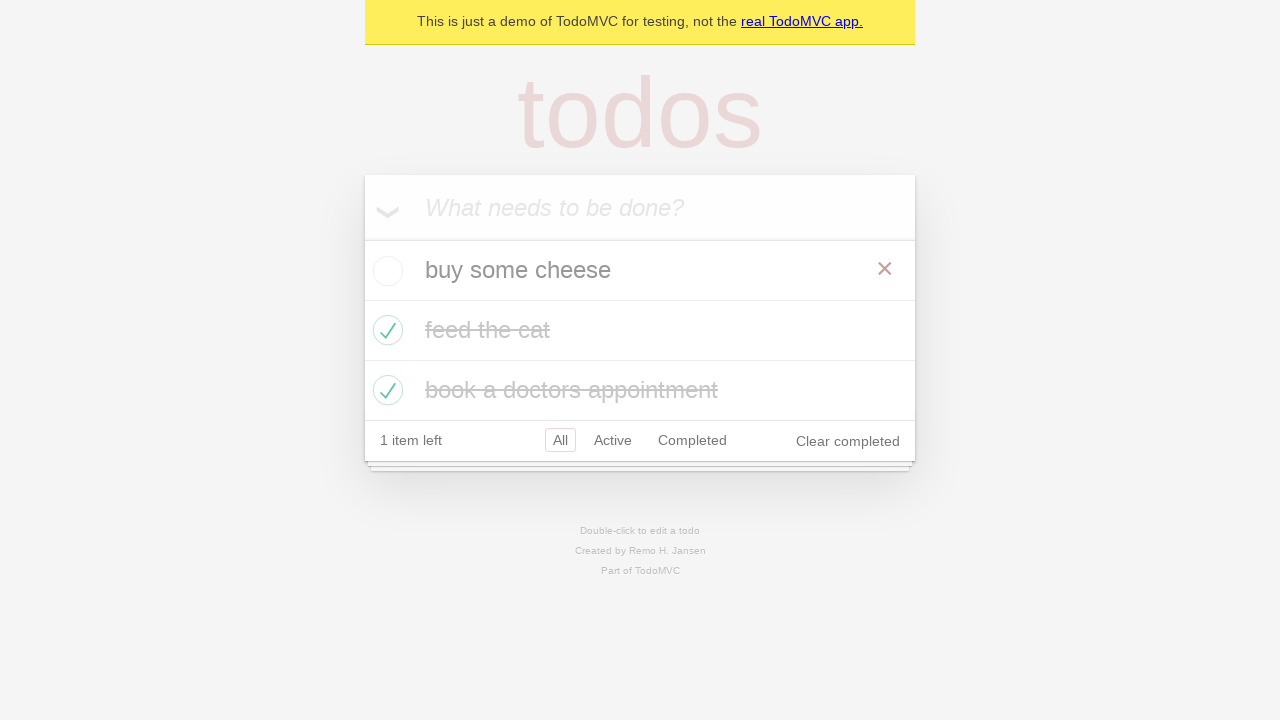

Checked the first todo item again at (385, 271) on internal:testid=[data-testid="todo-item"s] >> nth=0 >> internal:role=checkbox
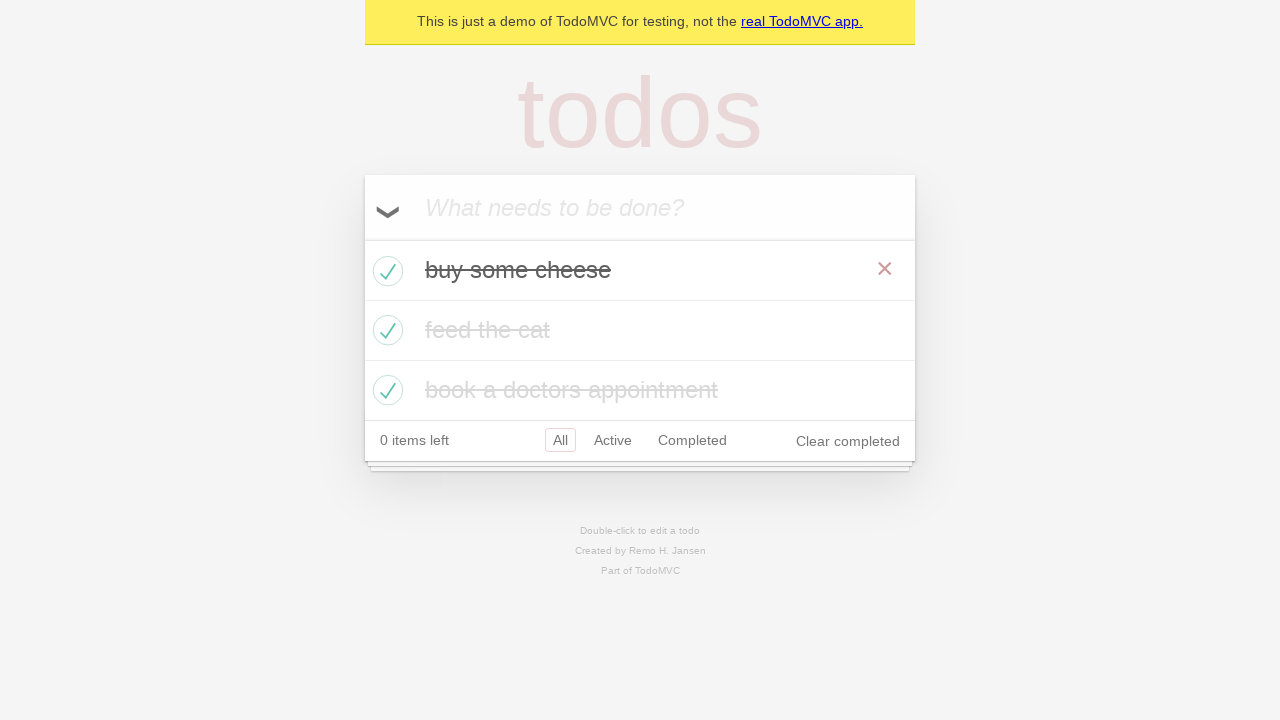

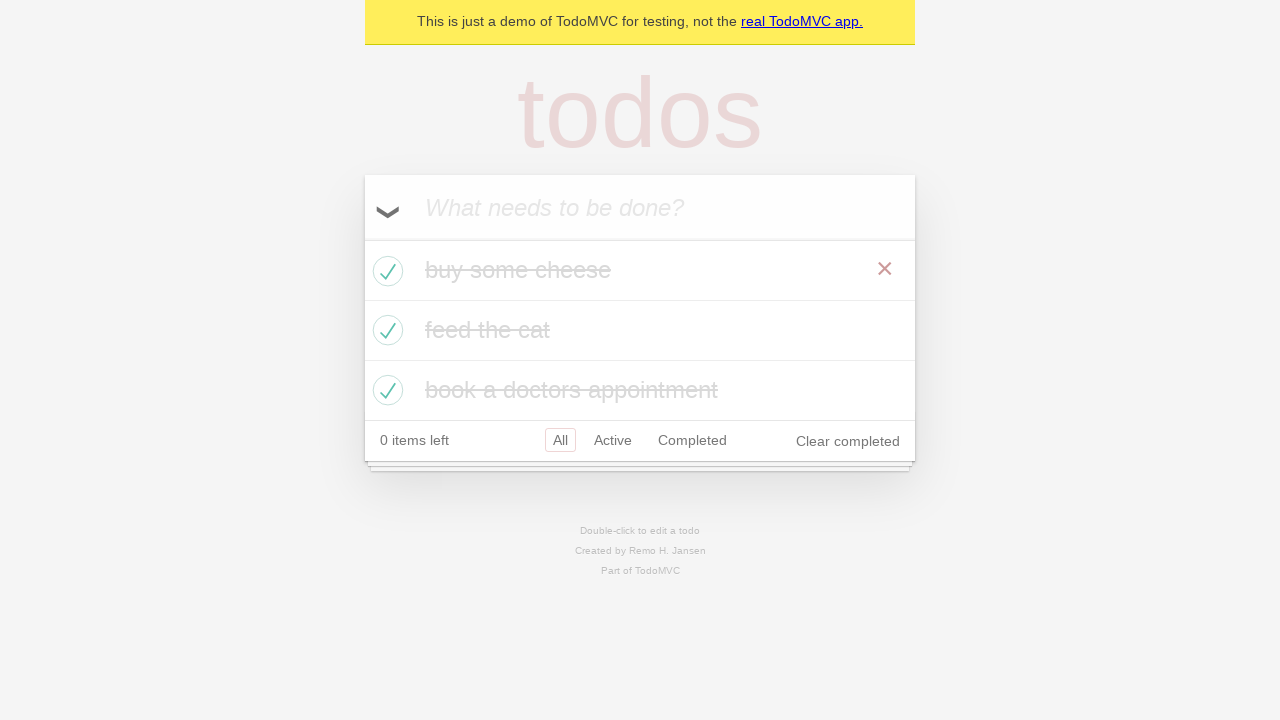